Tests tab switching by clicking a link that opens a new tab and switching to it

Starting URL: https://omayo.blogspot.com

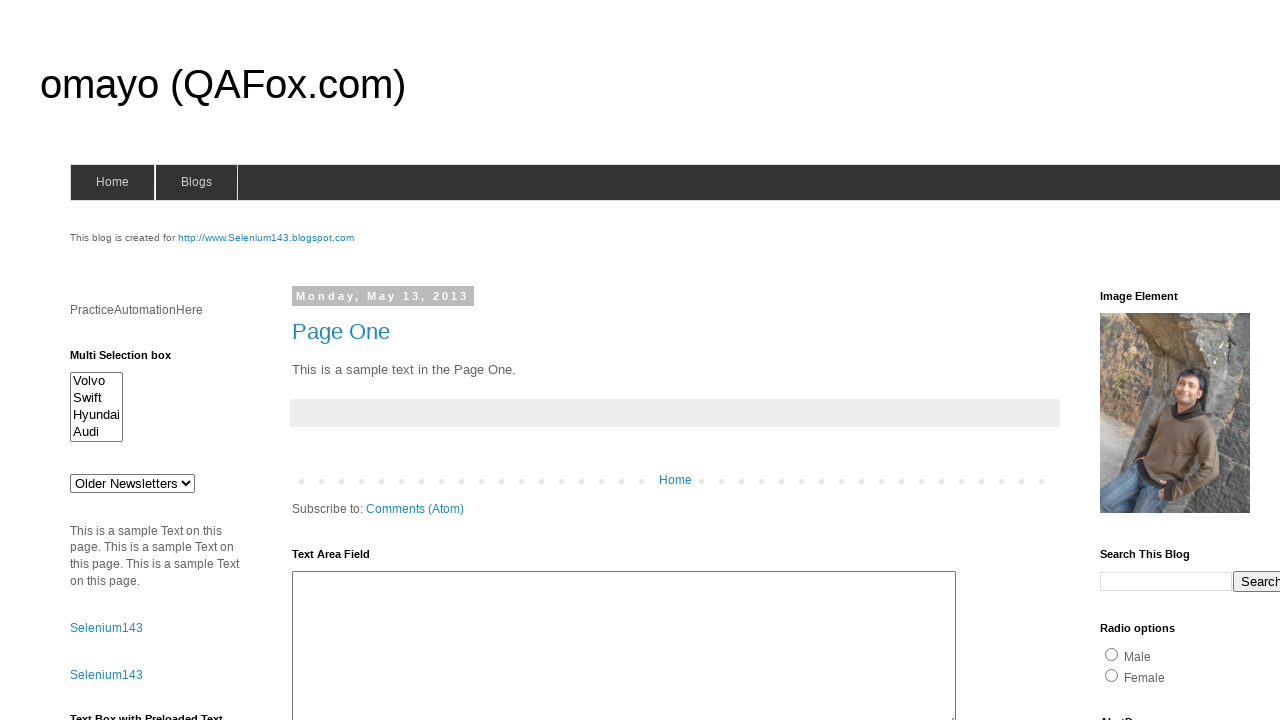

Clicked link that opens new tab at (266, 238) on xpath=//*[@id='selenium143']
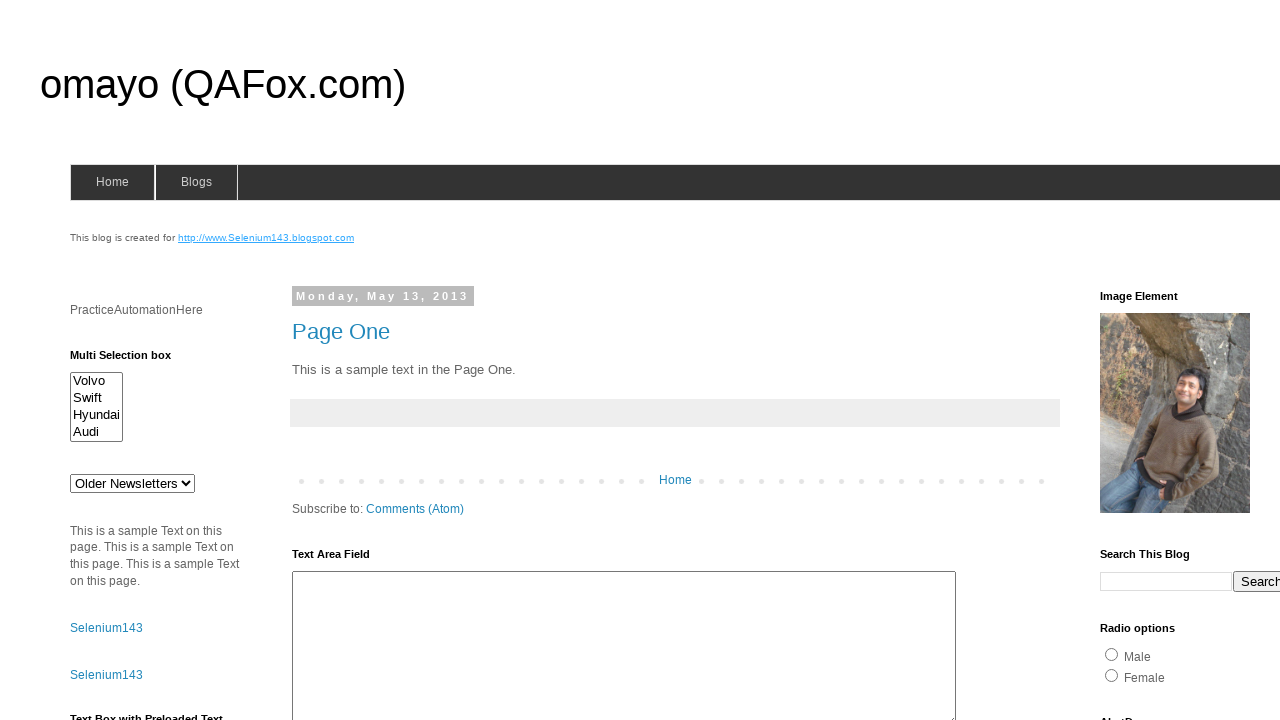

Switched to newly opened tab
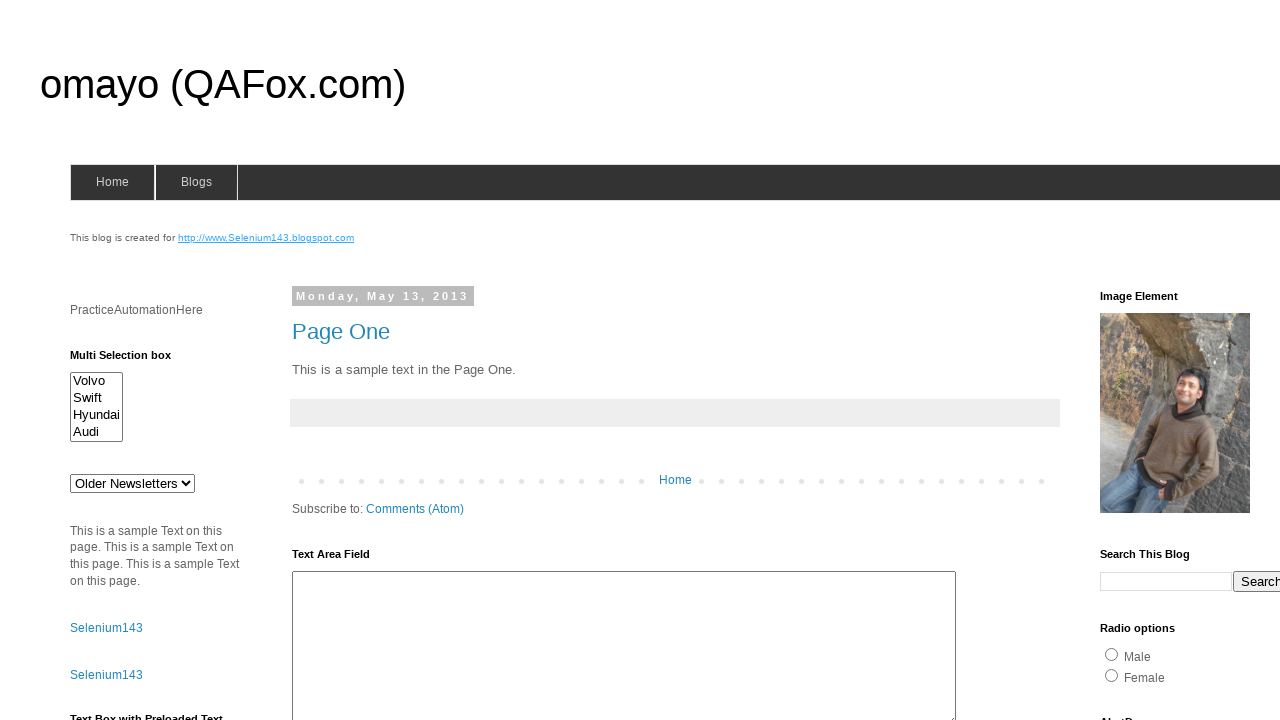

New tab loaded successfully
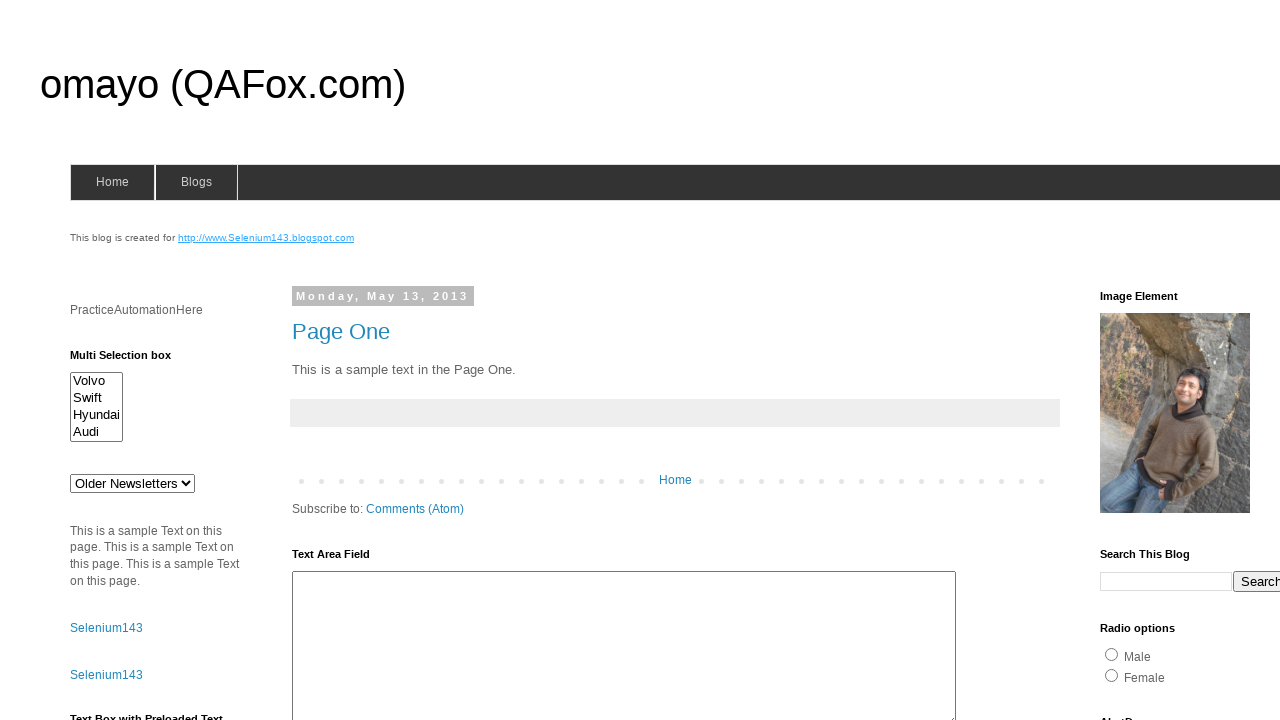

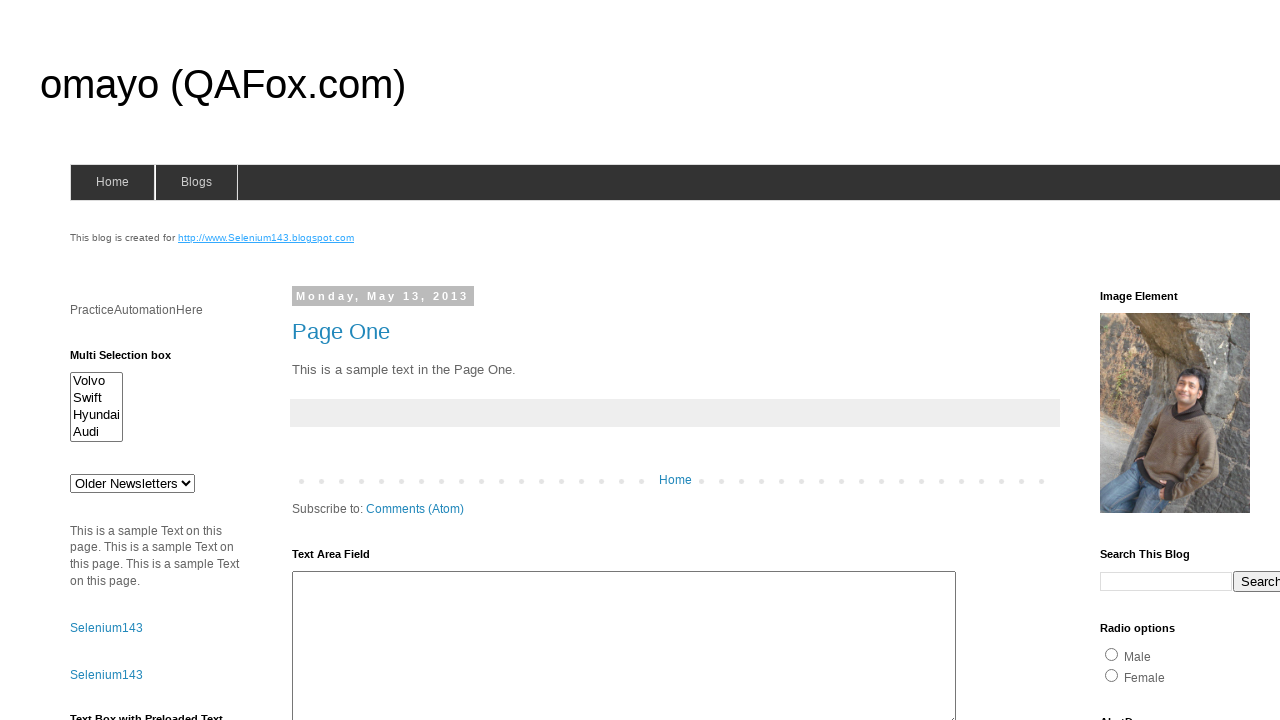